Tests filtering to display only completed todo items

Starting URL: https://demo.playwright.dev/todomvc

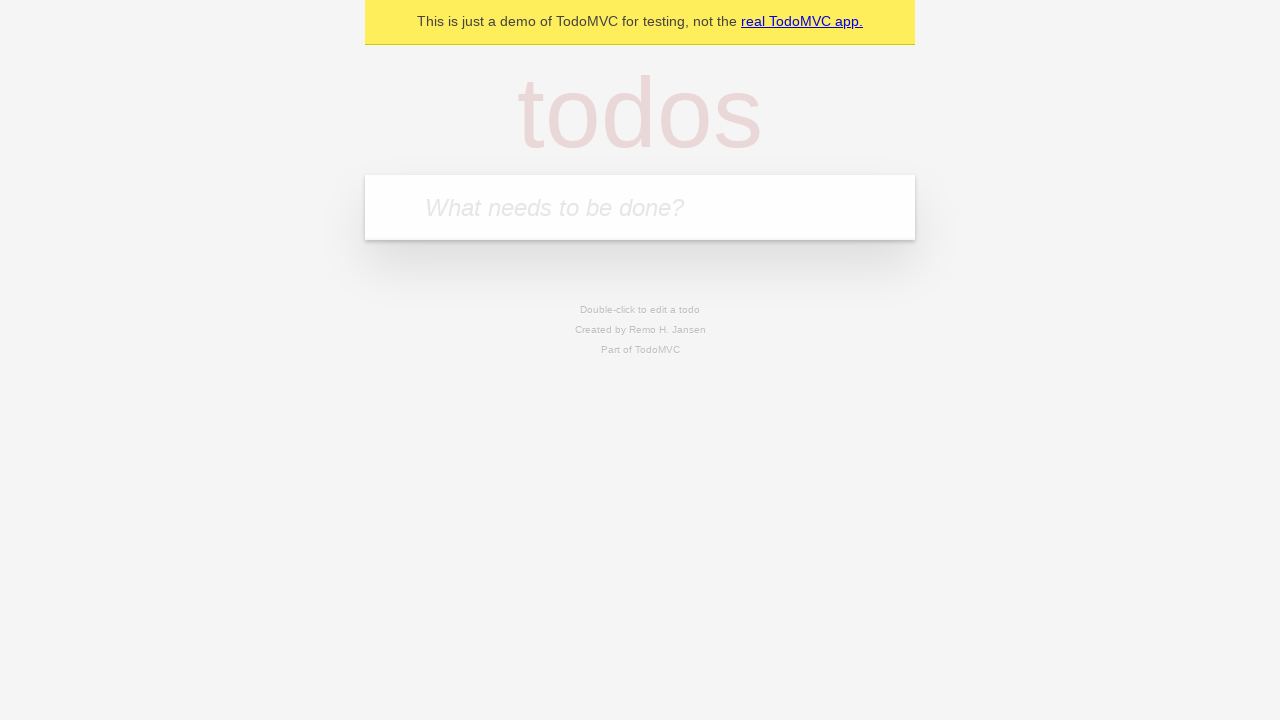

Filled new todo input with 'buy some cheese' on internal:attr=[placeholder="What needs to be done?"i]
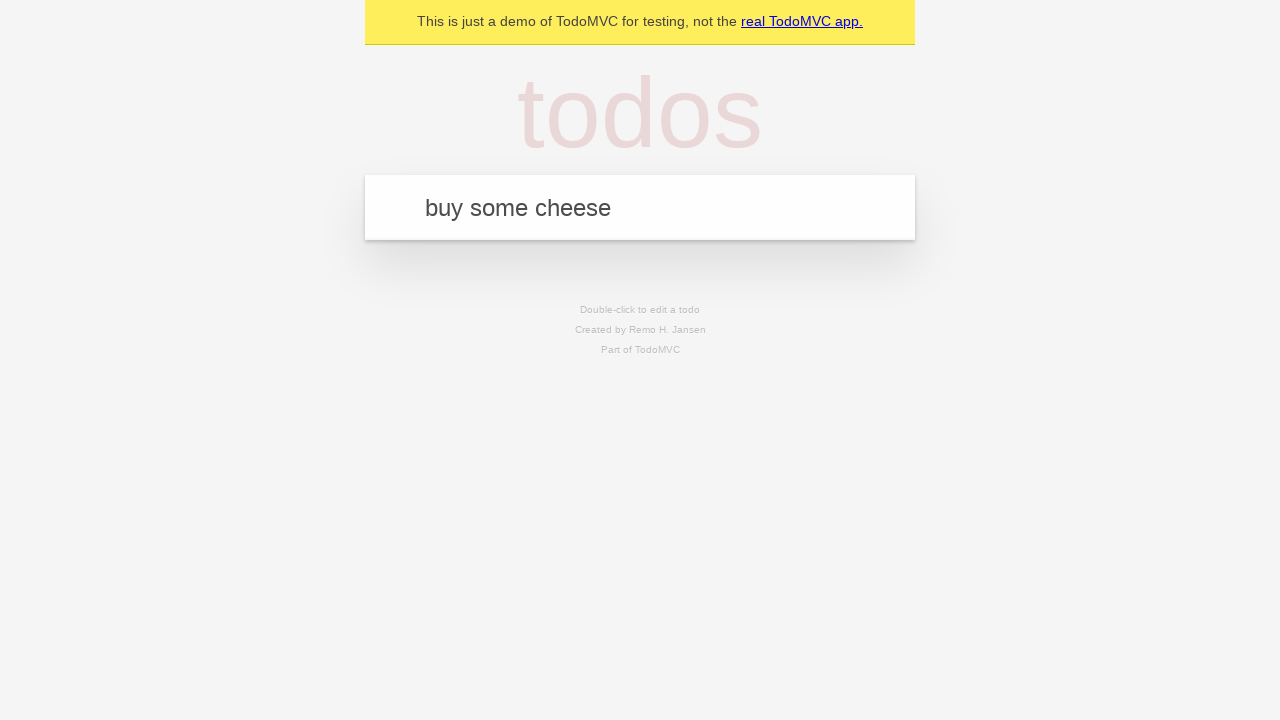

Pressed Enter to add todo 'buy some cheese' on internal:attr=[placeholder="What needs to be done?"i]
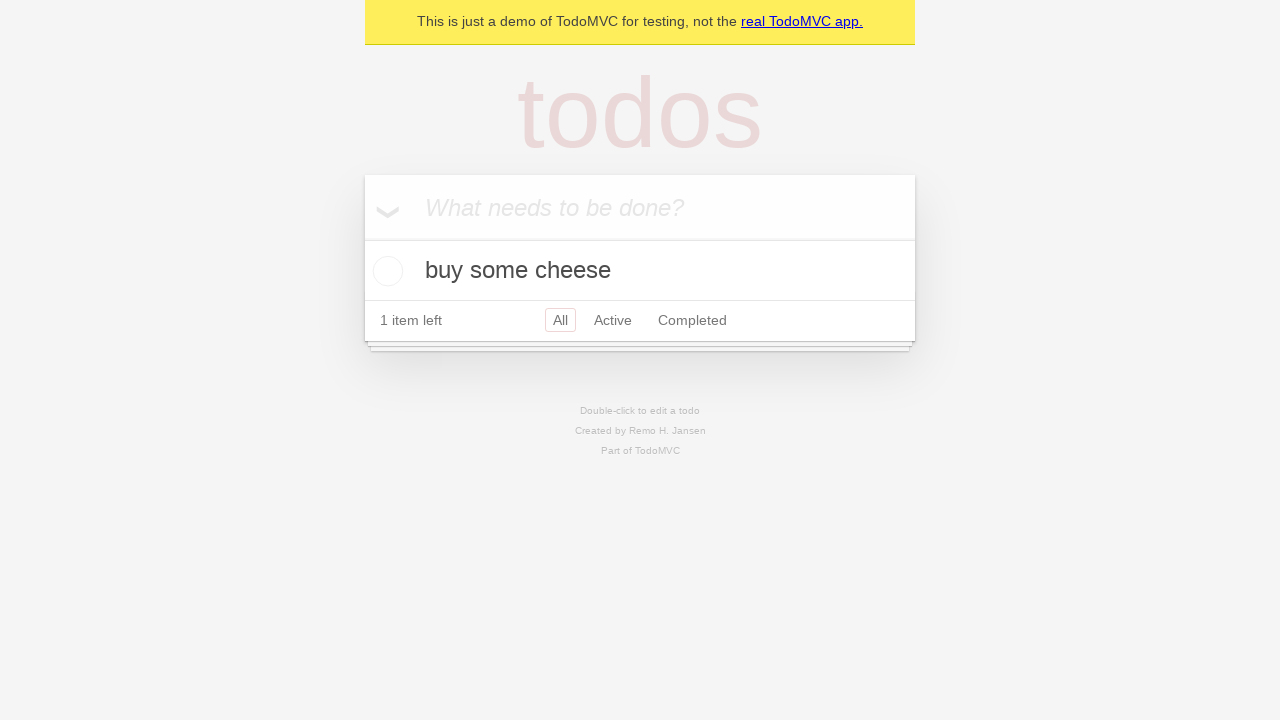

Filled new todo input with 'feed the cat' on internal:attr=[placeholder="What needs to be done?"i]
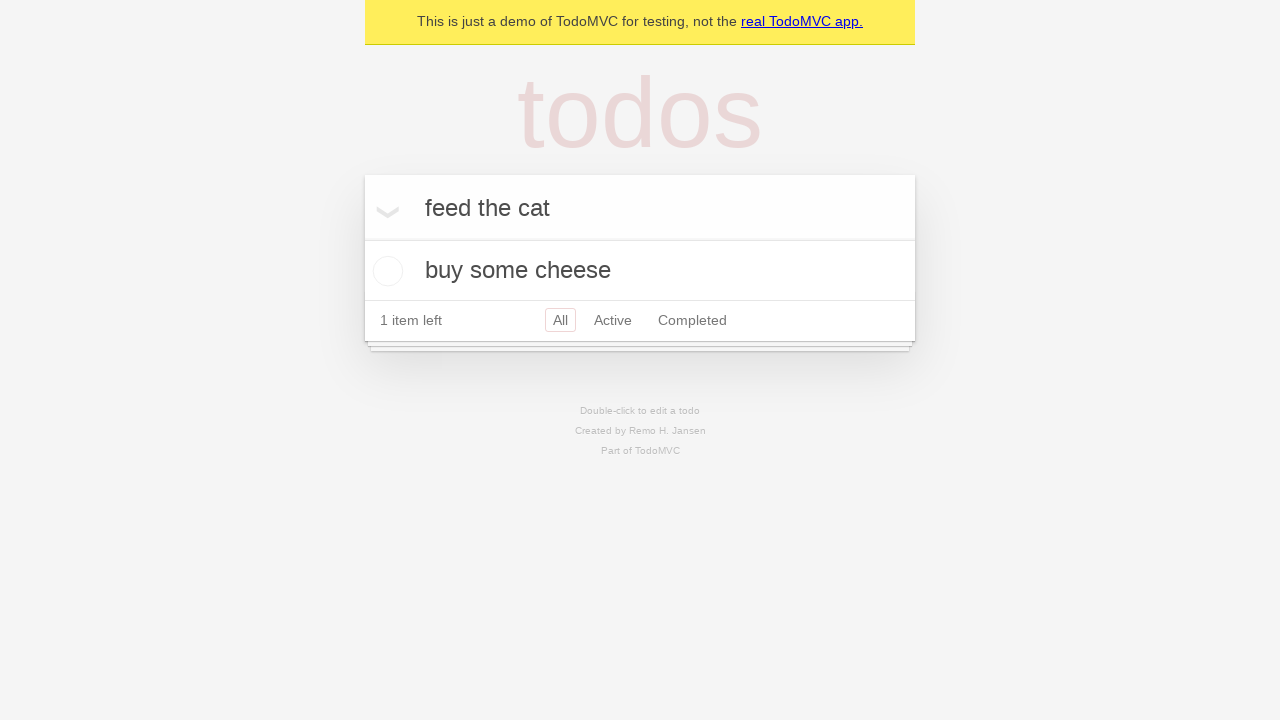

Pressed Enter to add todo 'feed the cat' on internal:attr=[placeholder="What needs to be done?"i]
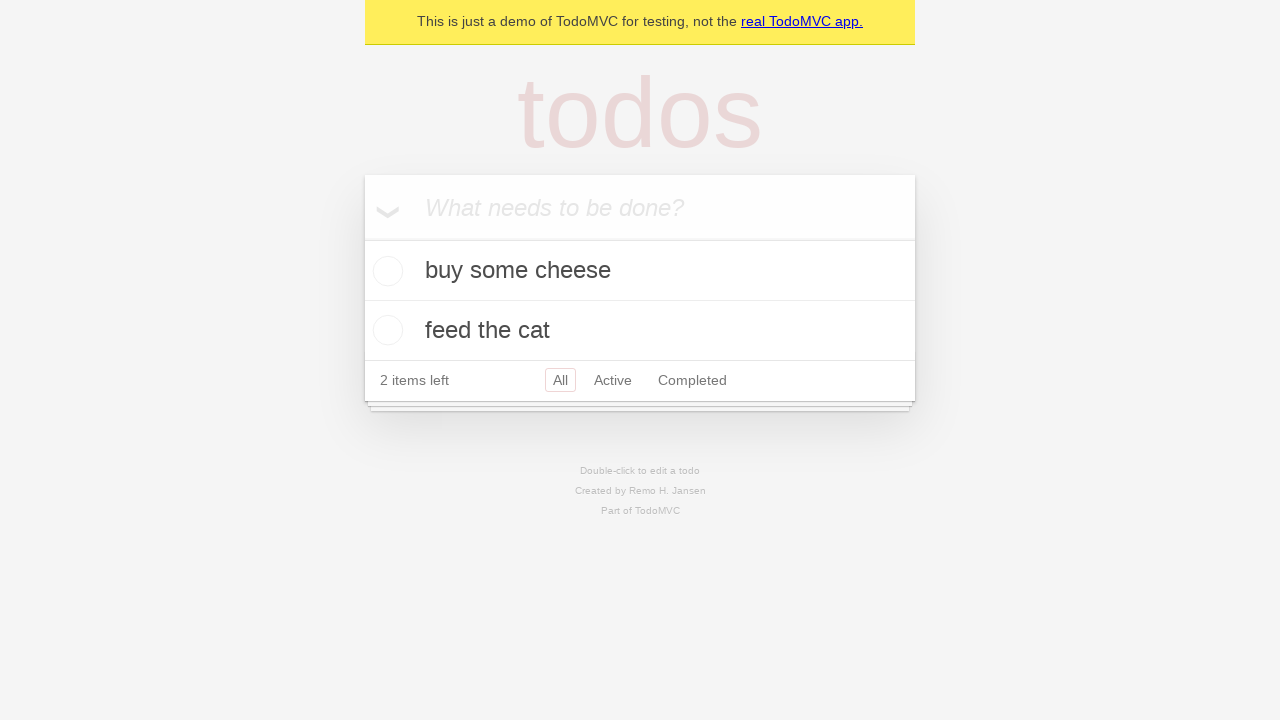

Filled new todo input with 'book a doctors appointment' on internal:attr=[placeholder="What needs to be done?"i]
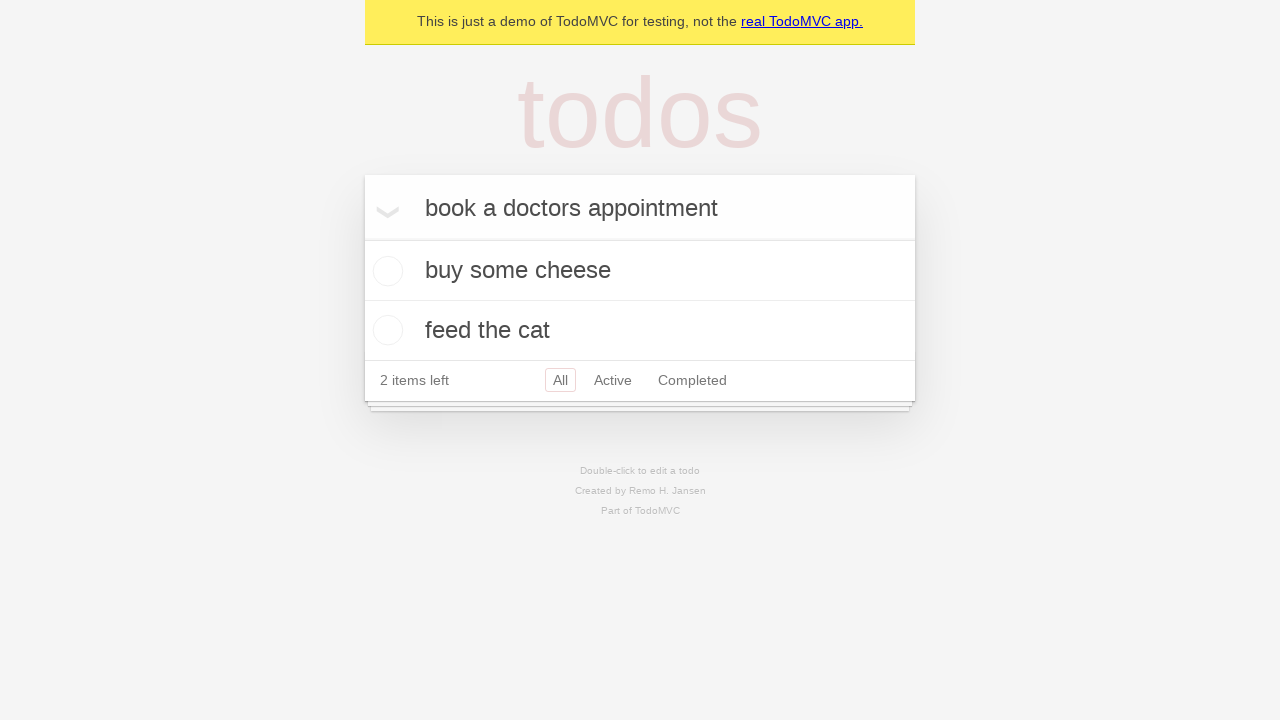

Pressed Enter to add todo 'book a doctors appointment' on internal:attr=[placeholder="What needs to be done?"i]
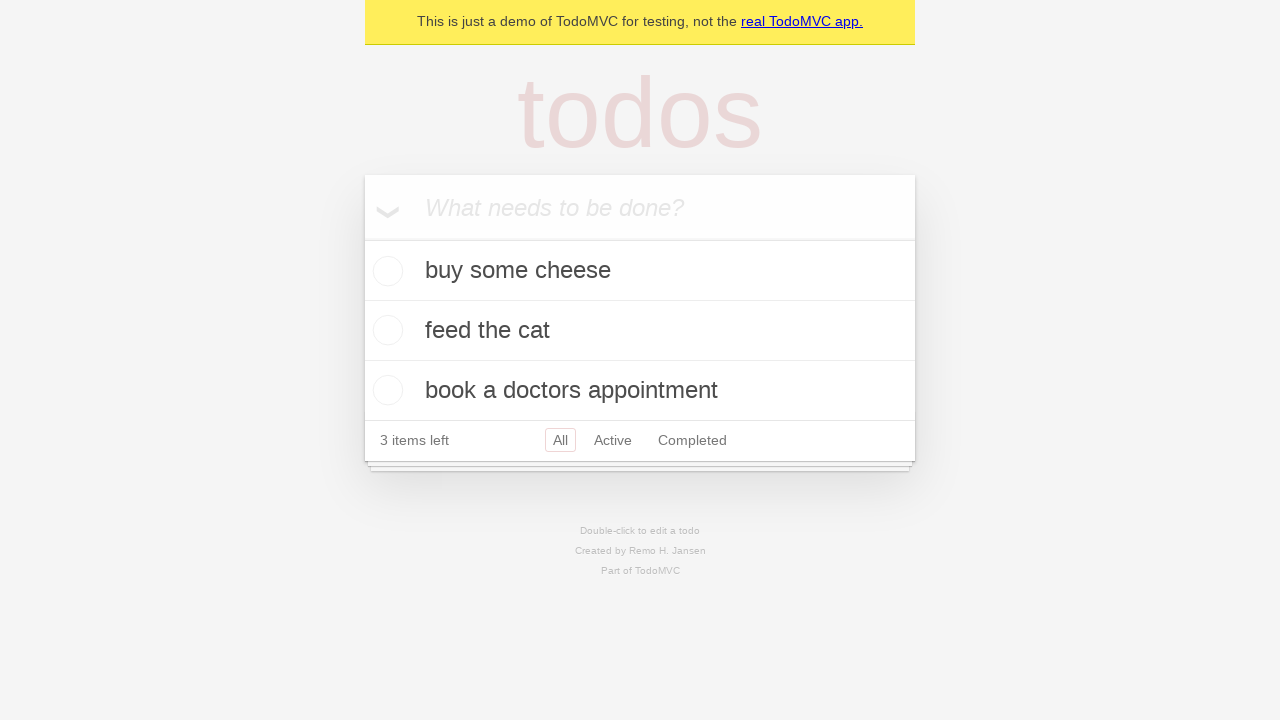

Checked the second todo item as completed at (385, 330) on internal:testid=[data-testid="todo-item"s] >> nth=1 >> internal:role=checkbox
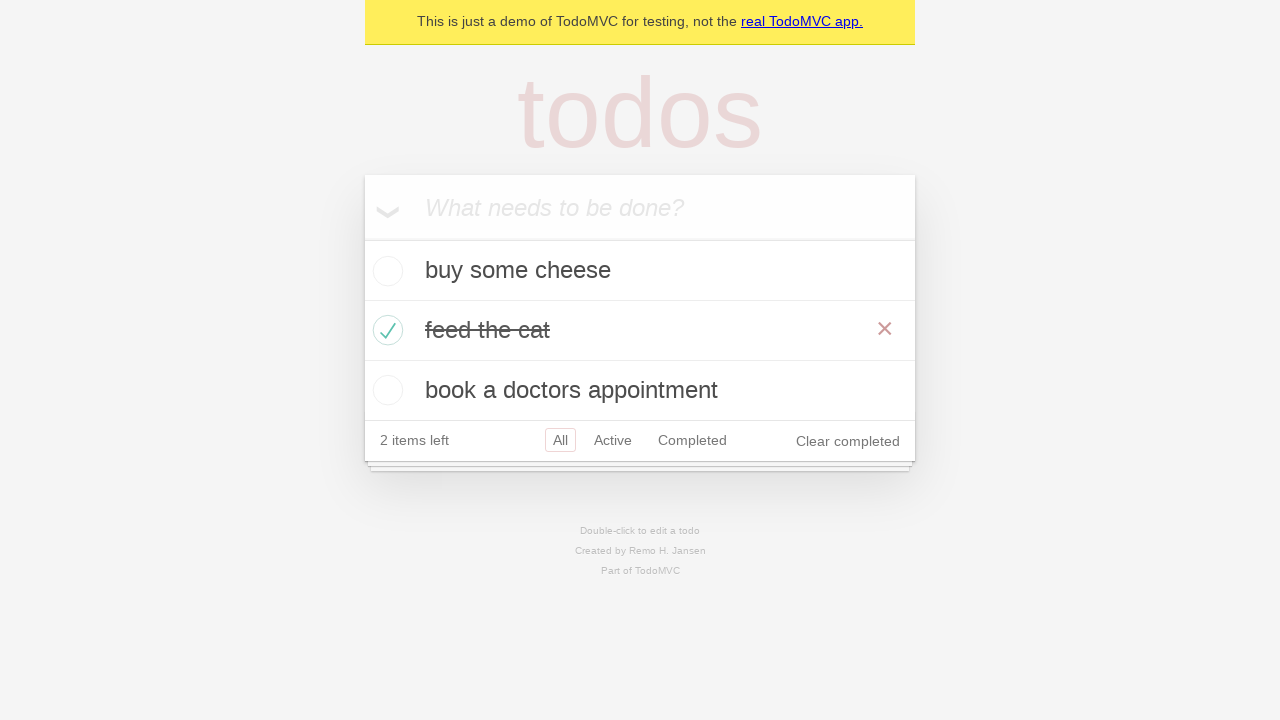

Clicked Completed filter to display only completed items at (692, 440) on internal:role=link[name="Completed"i]
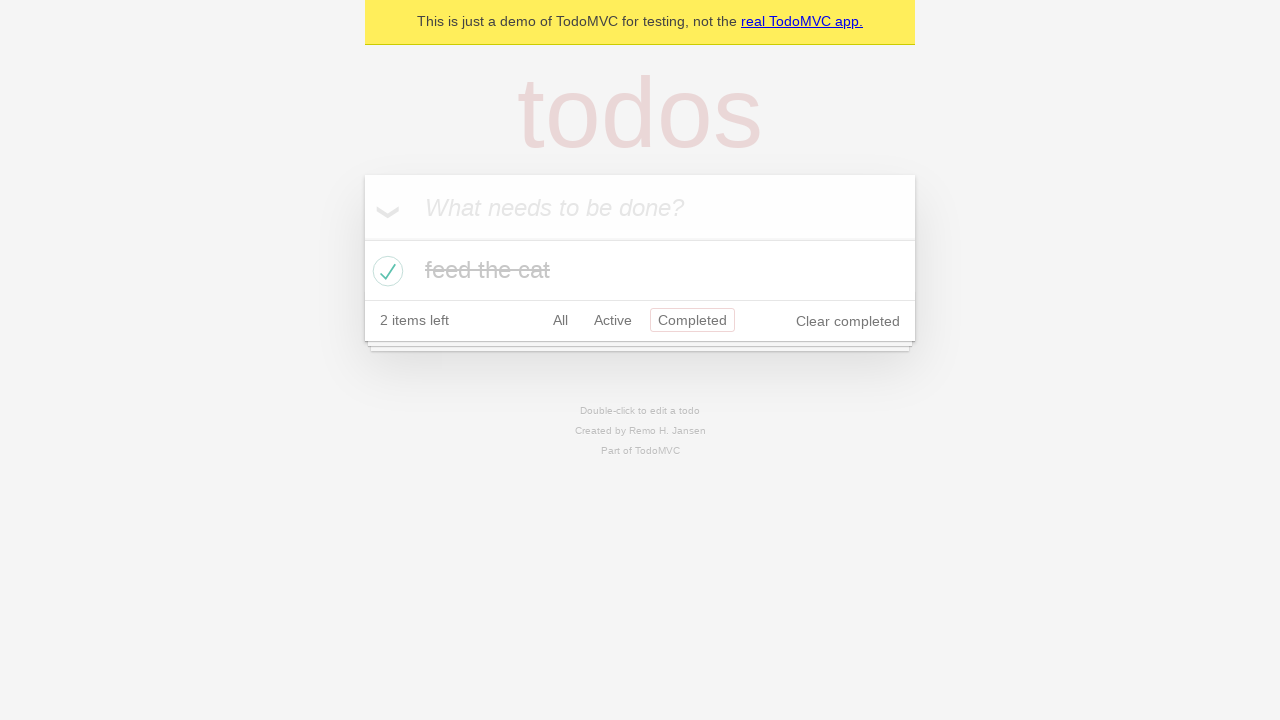

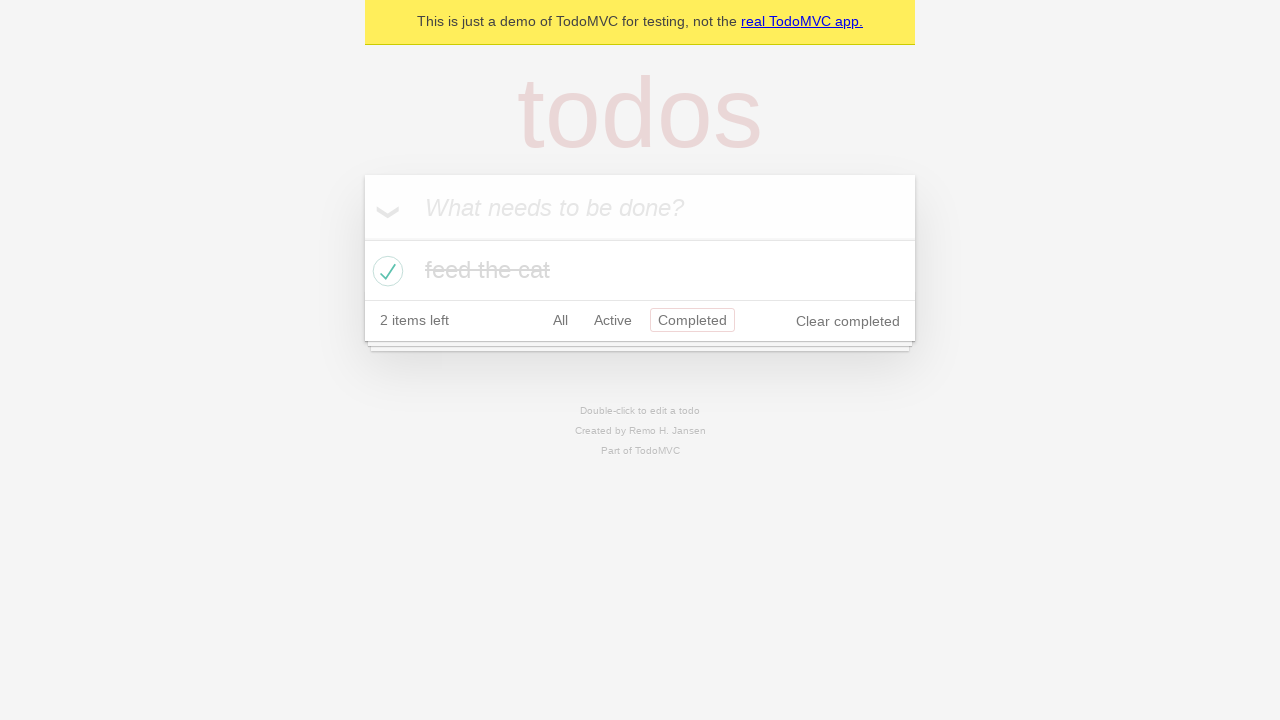